Tests Flipkart's search autocomplete functionality by entering "shoe" in the search box and selecting the 5th suggestion from the autocomplete dropdown.

Starting URL: https://www.flipkart.com/

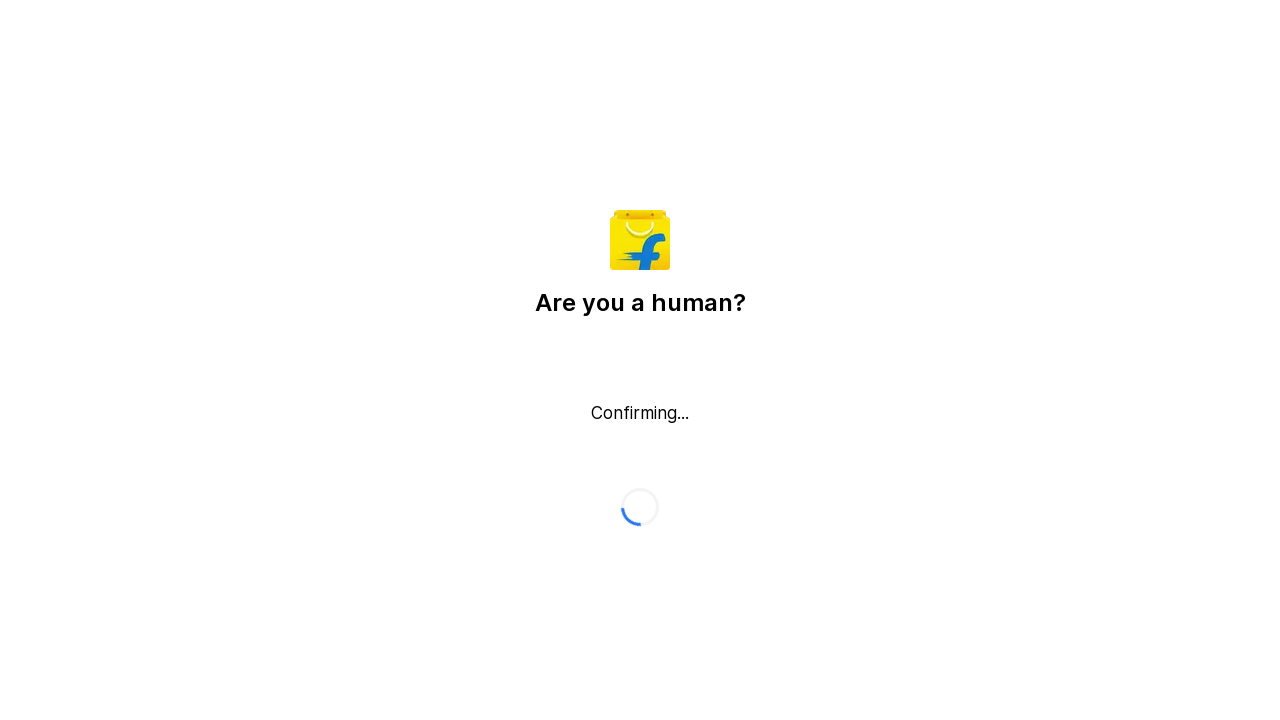

Located search box element
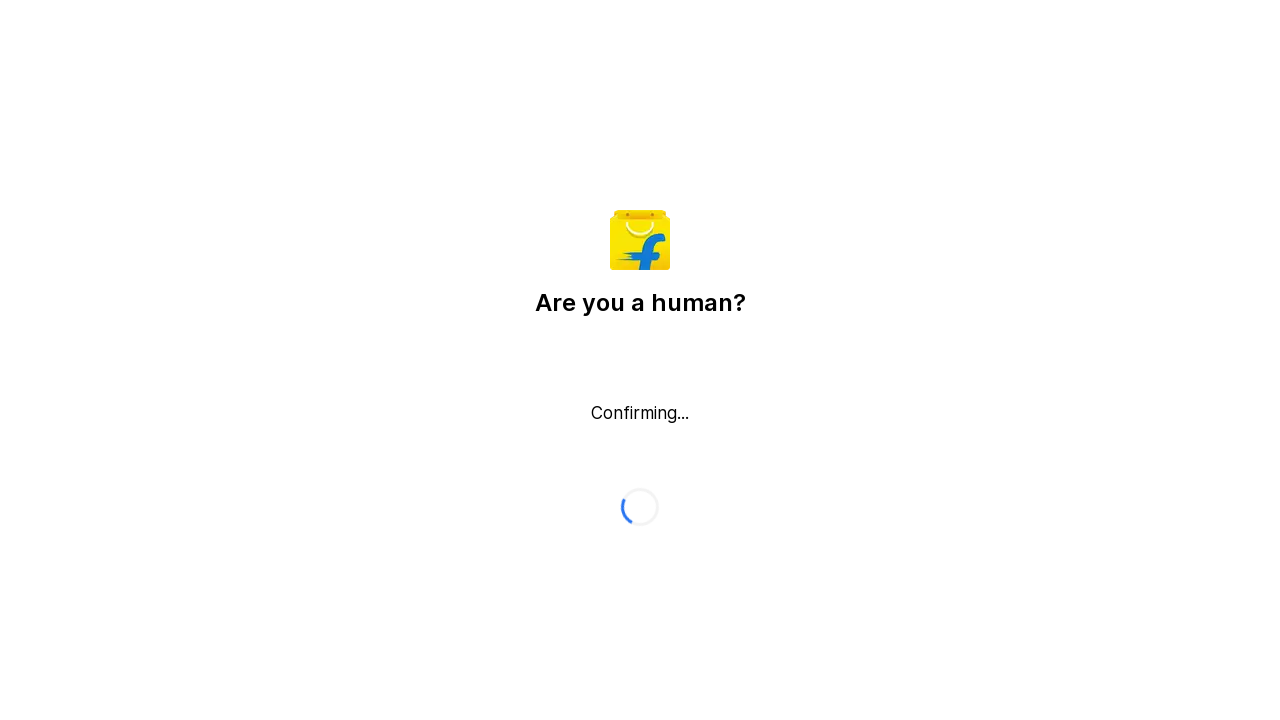

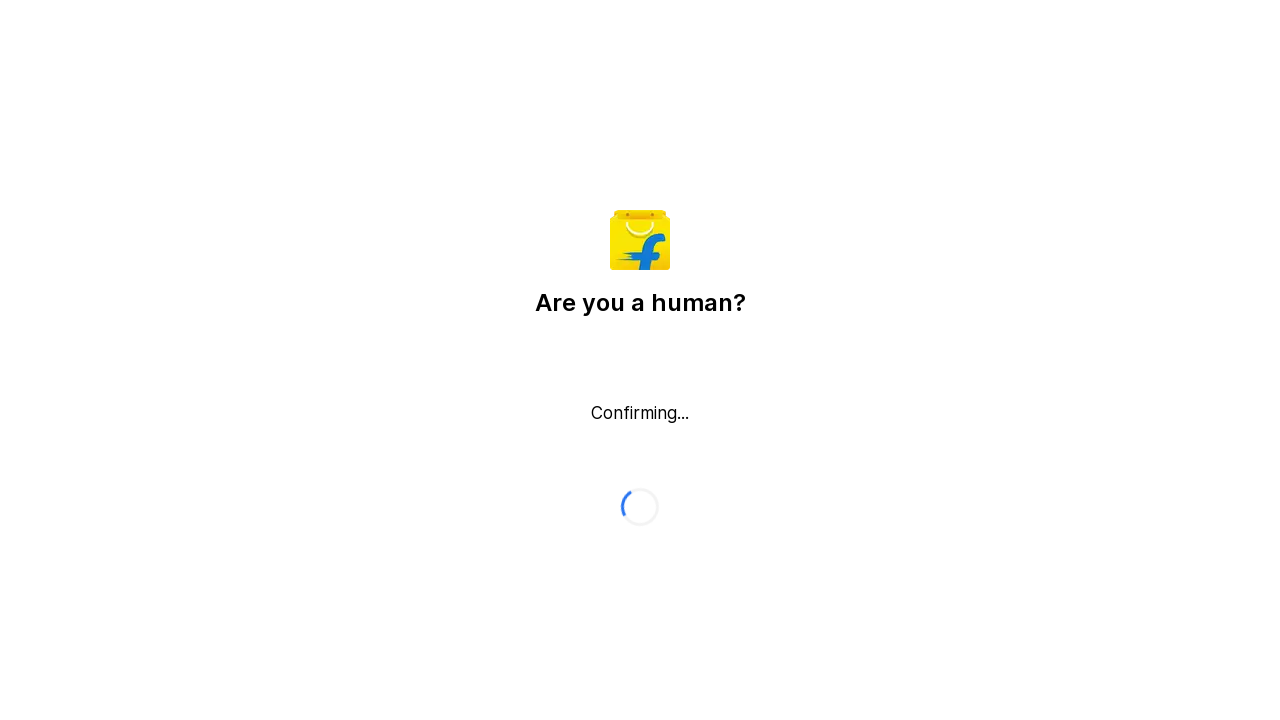